Tests the search functionality by opening the search dialog, typing a query, and verifying search results appear

Starting URL: https://webdriver.io/

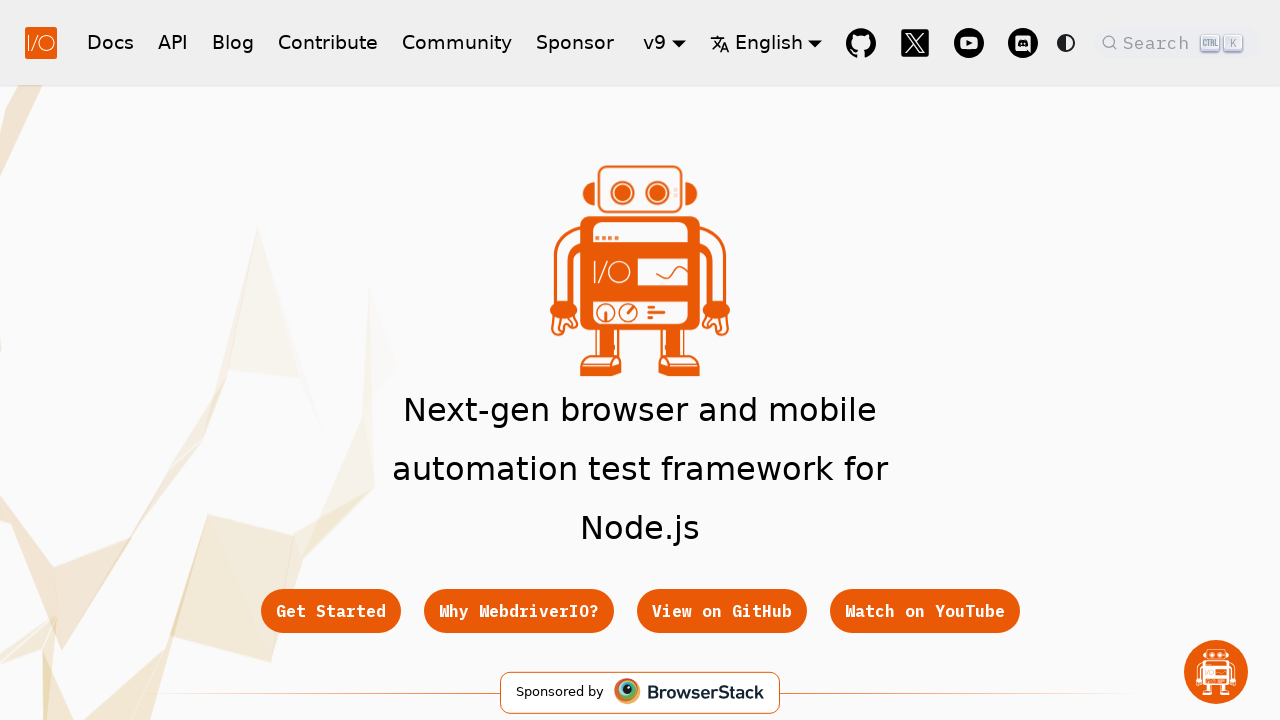

Search button placeholder loaded
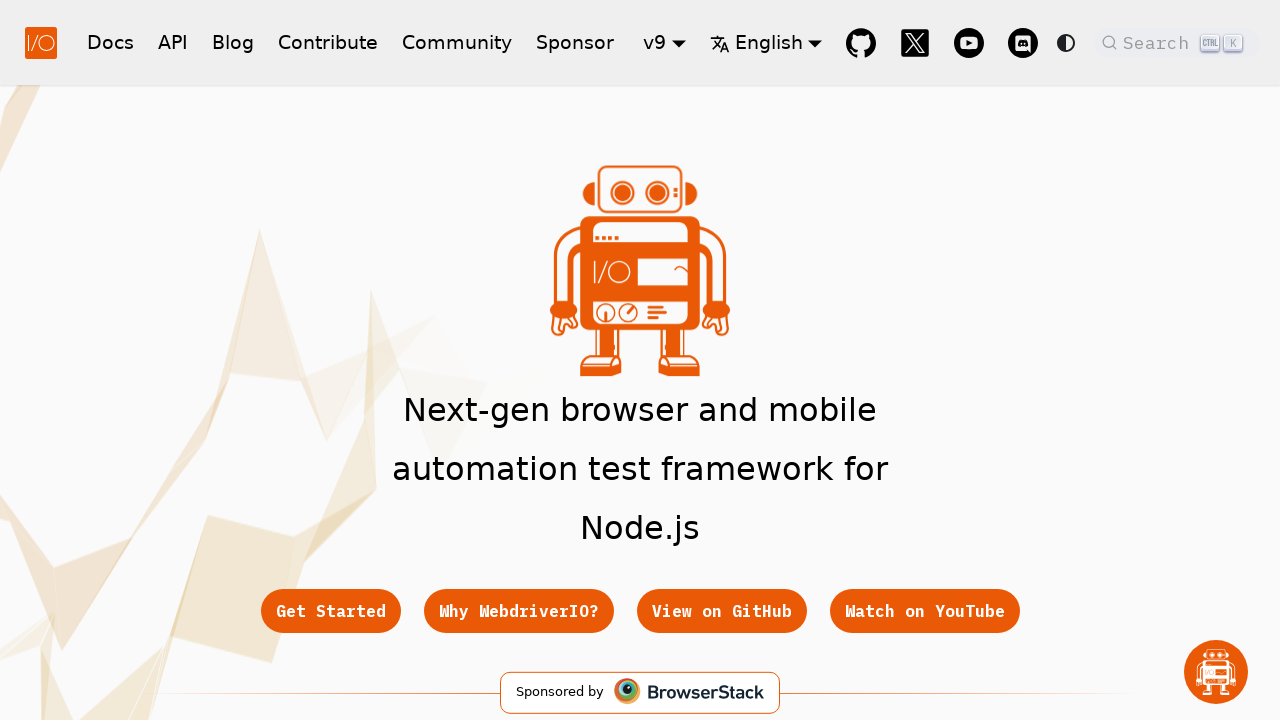

Clicked search button to open search dialog at (1159, 42) on .DocSearch-Button-Placeholder
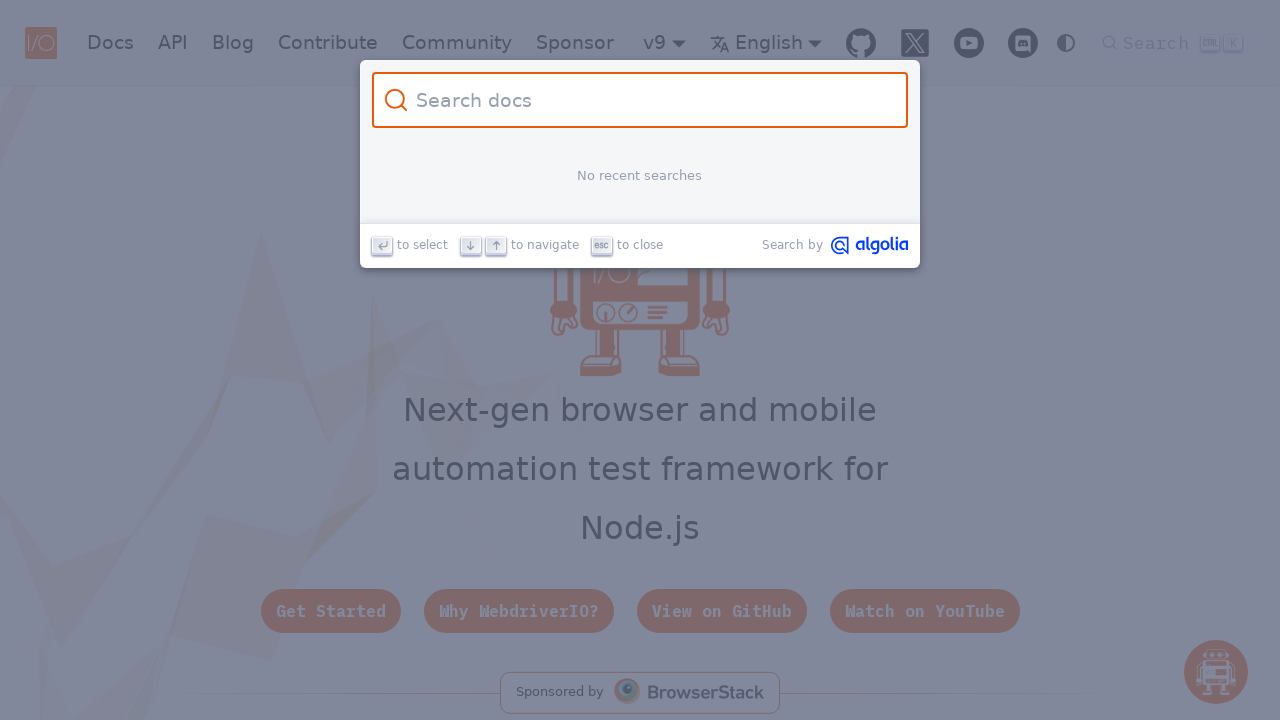

Typed 'Browser' in search input field on .DocSearch-Input
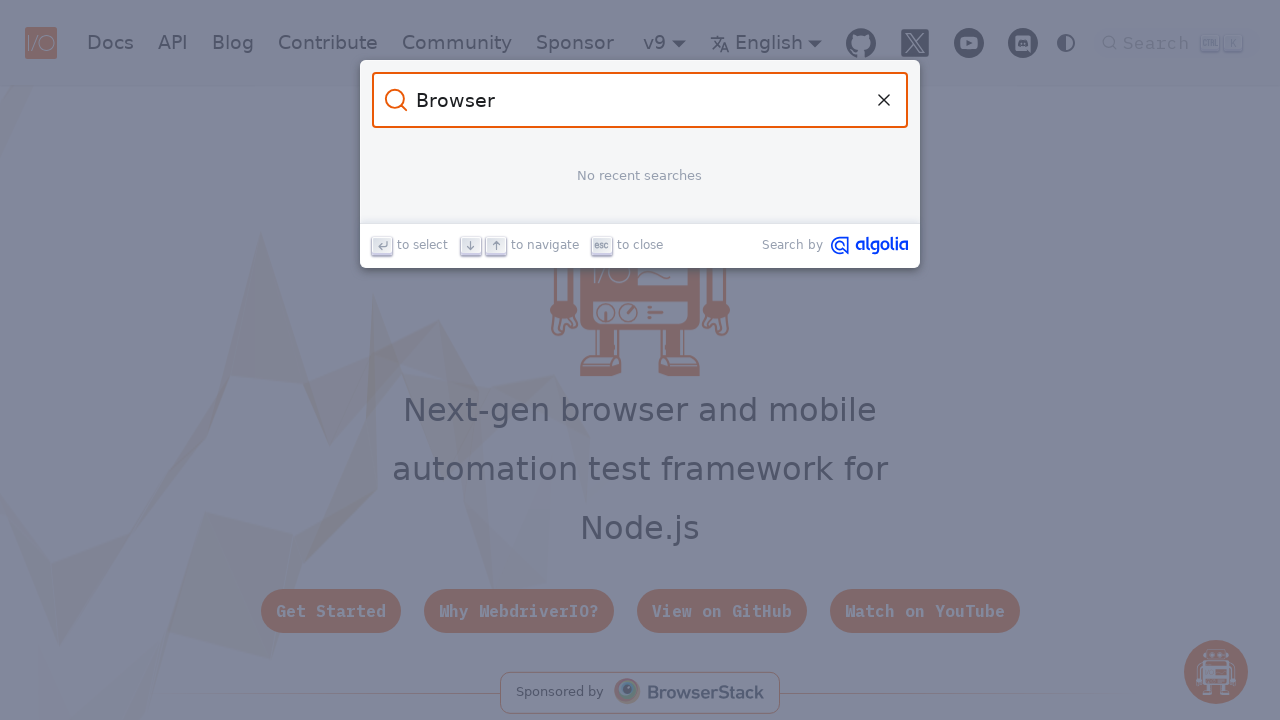

Search results links appeared
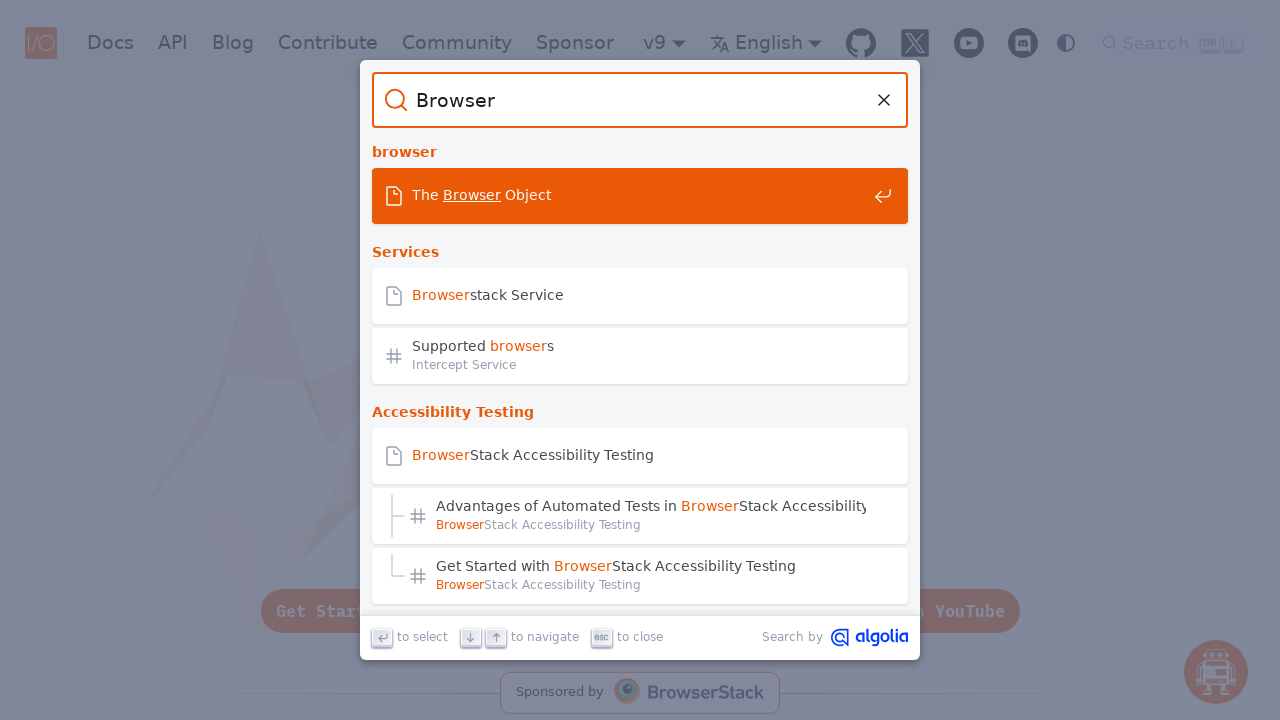

Search result titles became visible
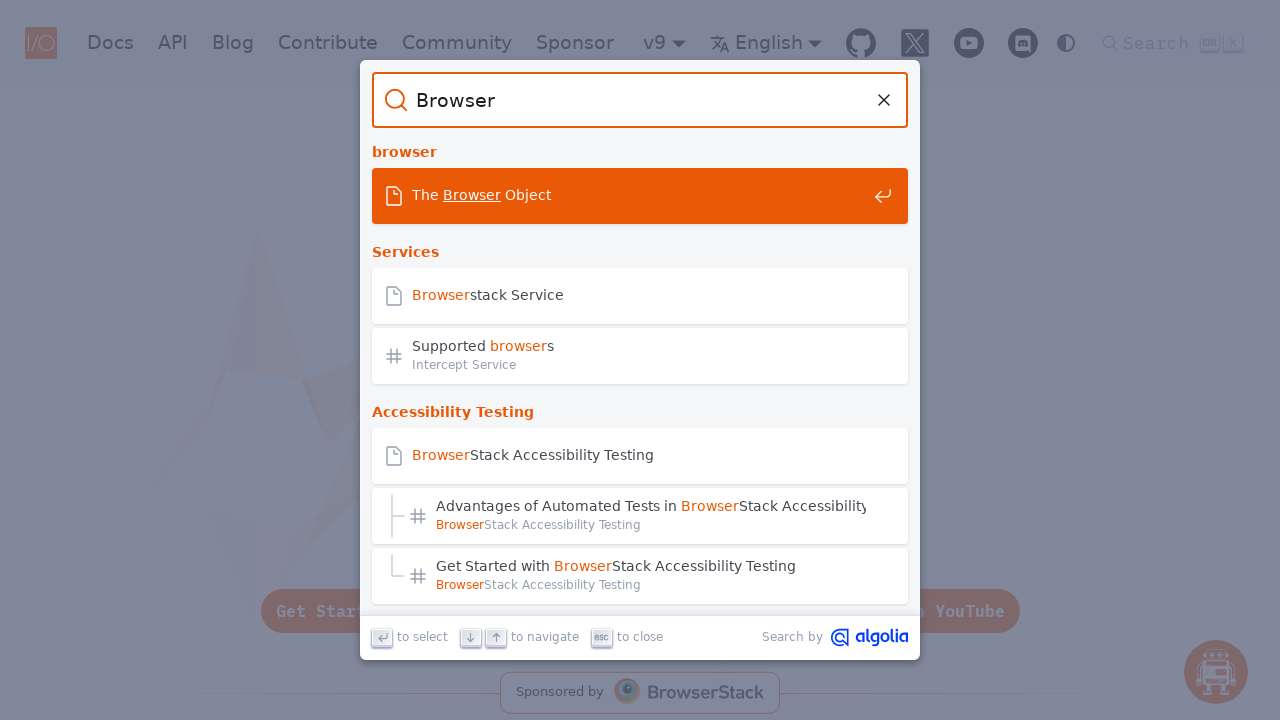

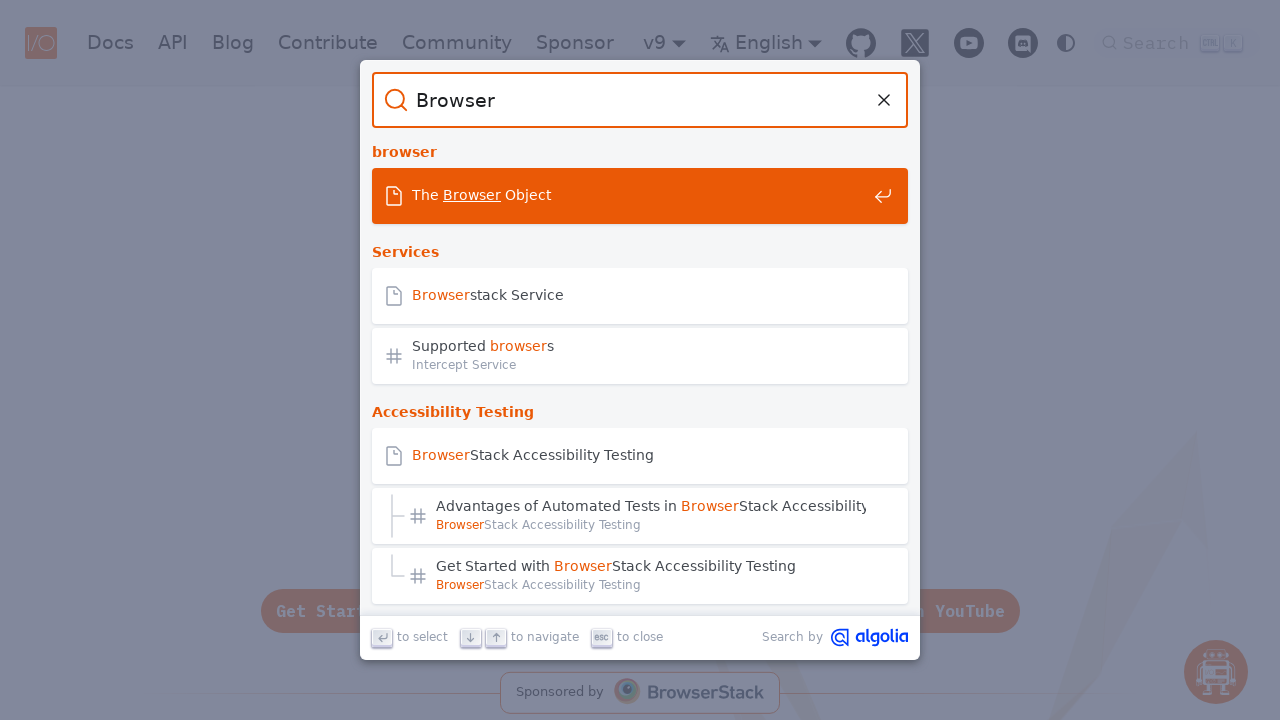